Tests infinite scroll functionality on Nike's product listing page by scrolling down repeatedly until all products are loaded, waiting for the loader to disappear between scrolls.

Starting URL: https://www.nike.com/tw/w/mens-accessories-equipment-awwpwznik1

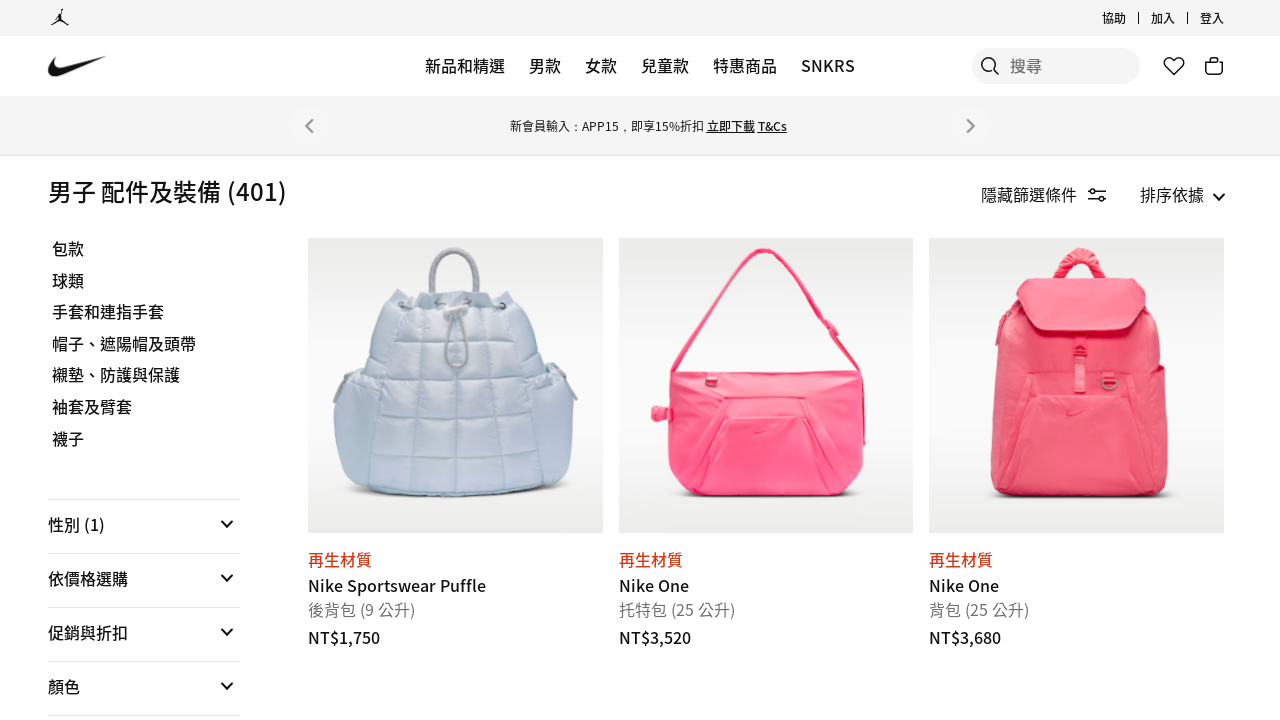

Set viewport size to 1920x1080
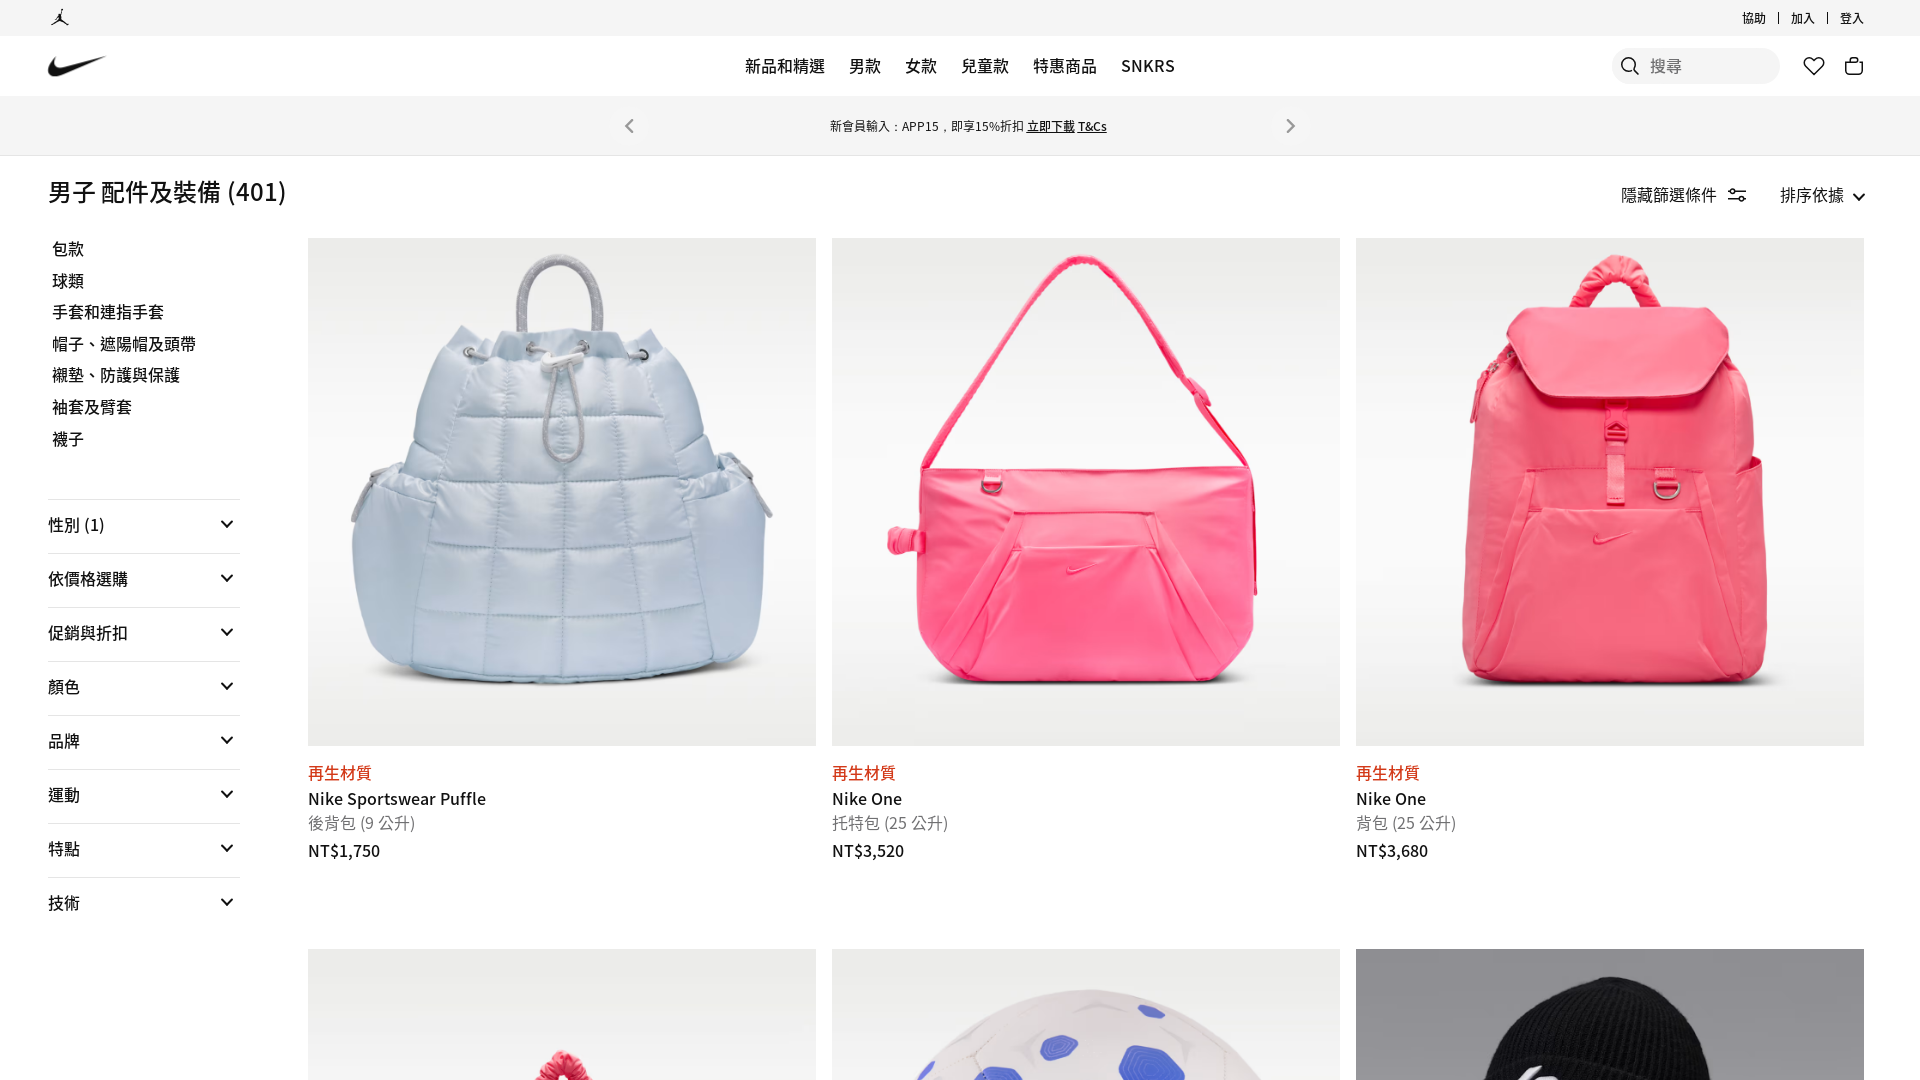

Initial product cards loaded
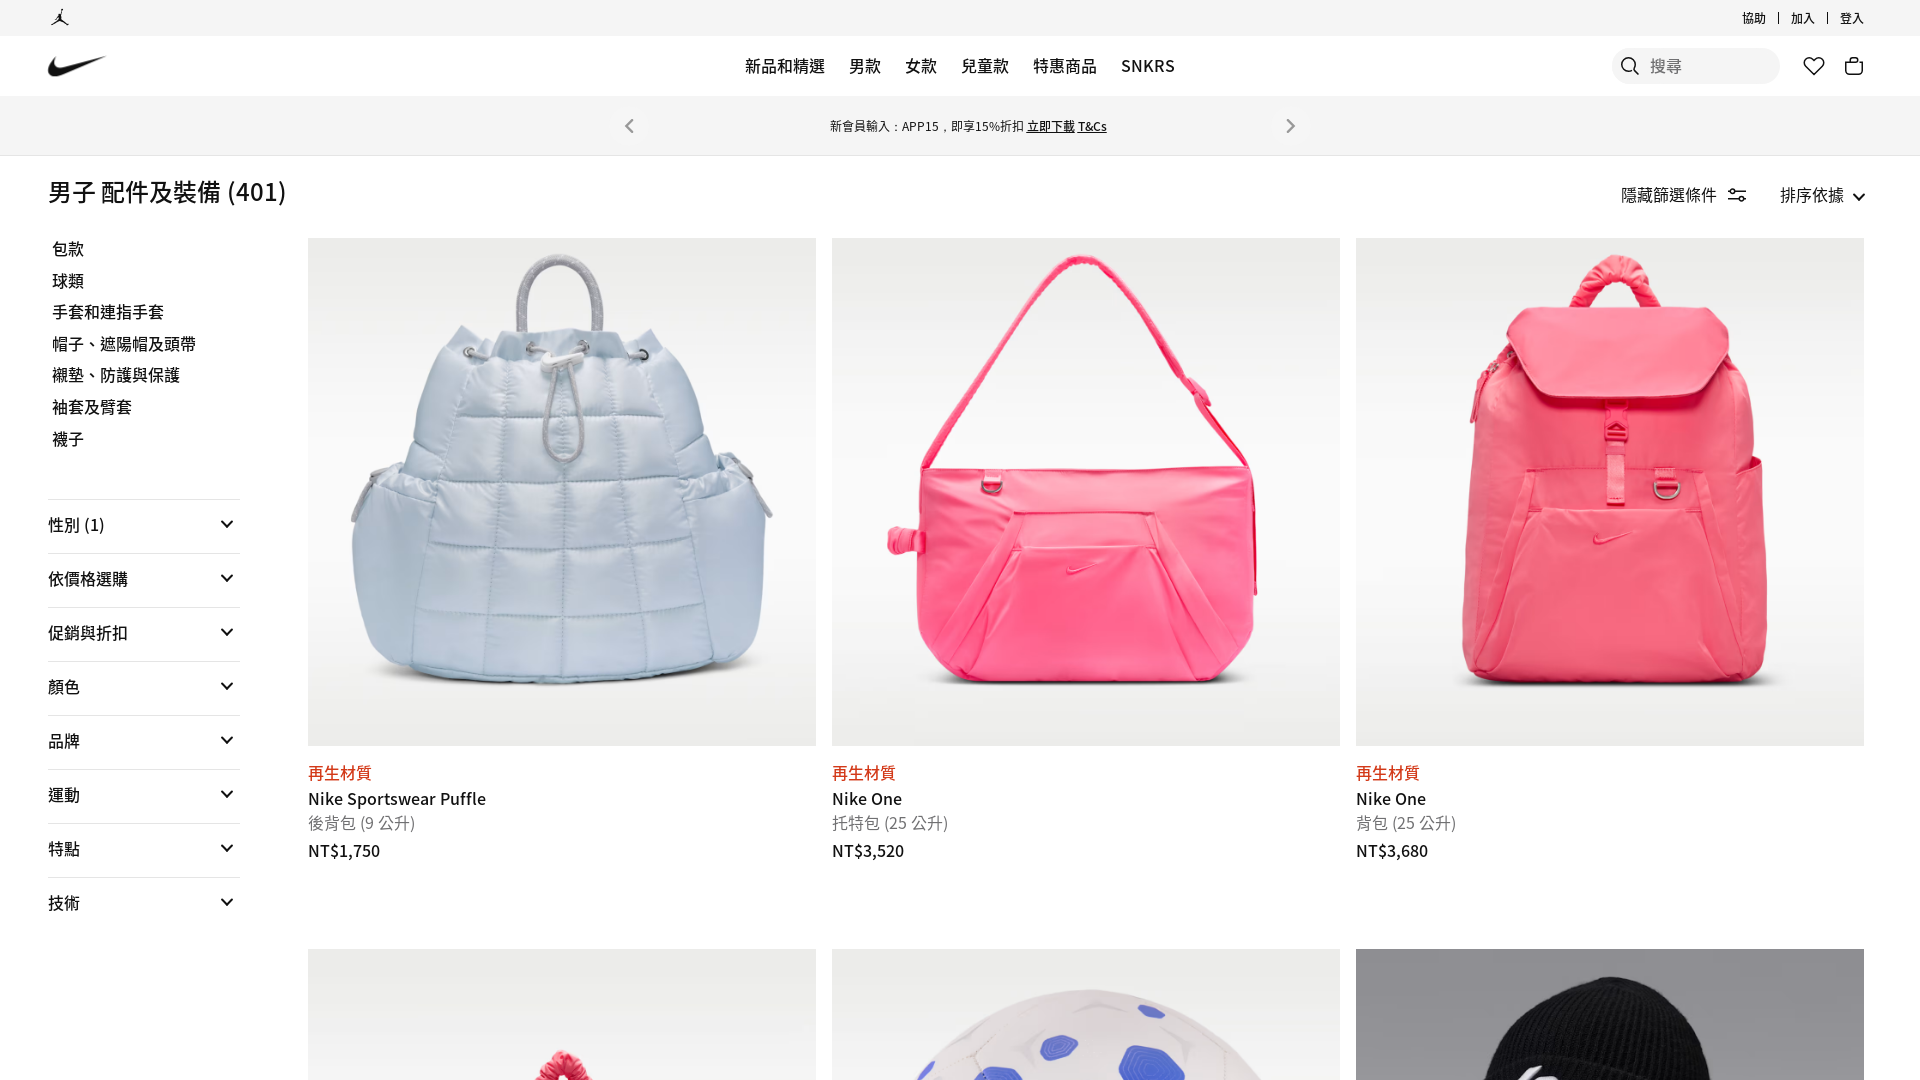

Scrolled down to trigger infinite scroll loading
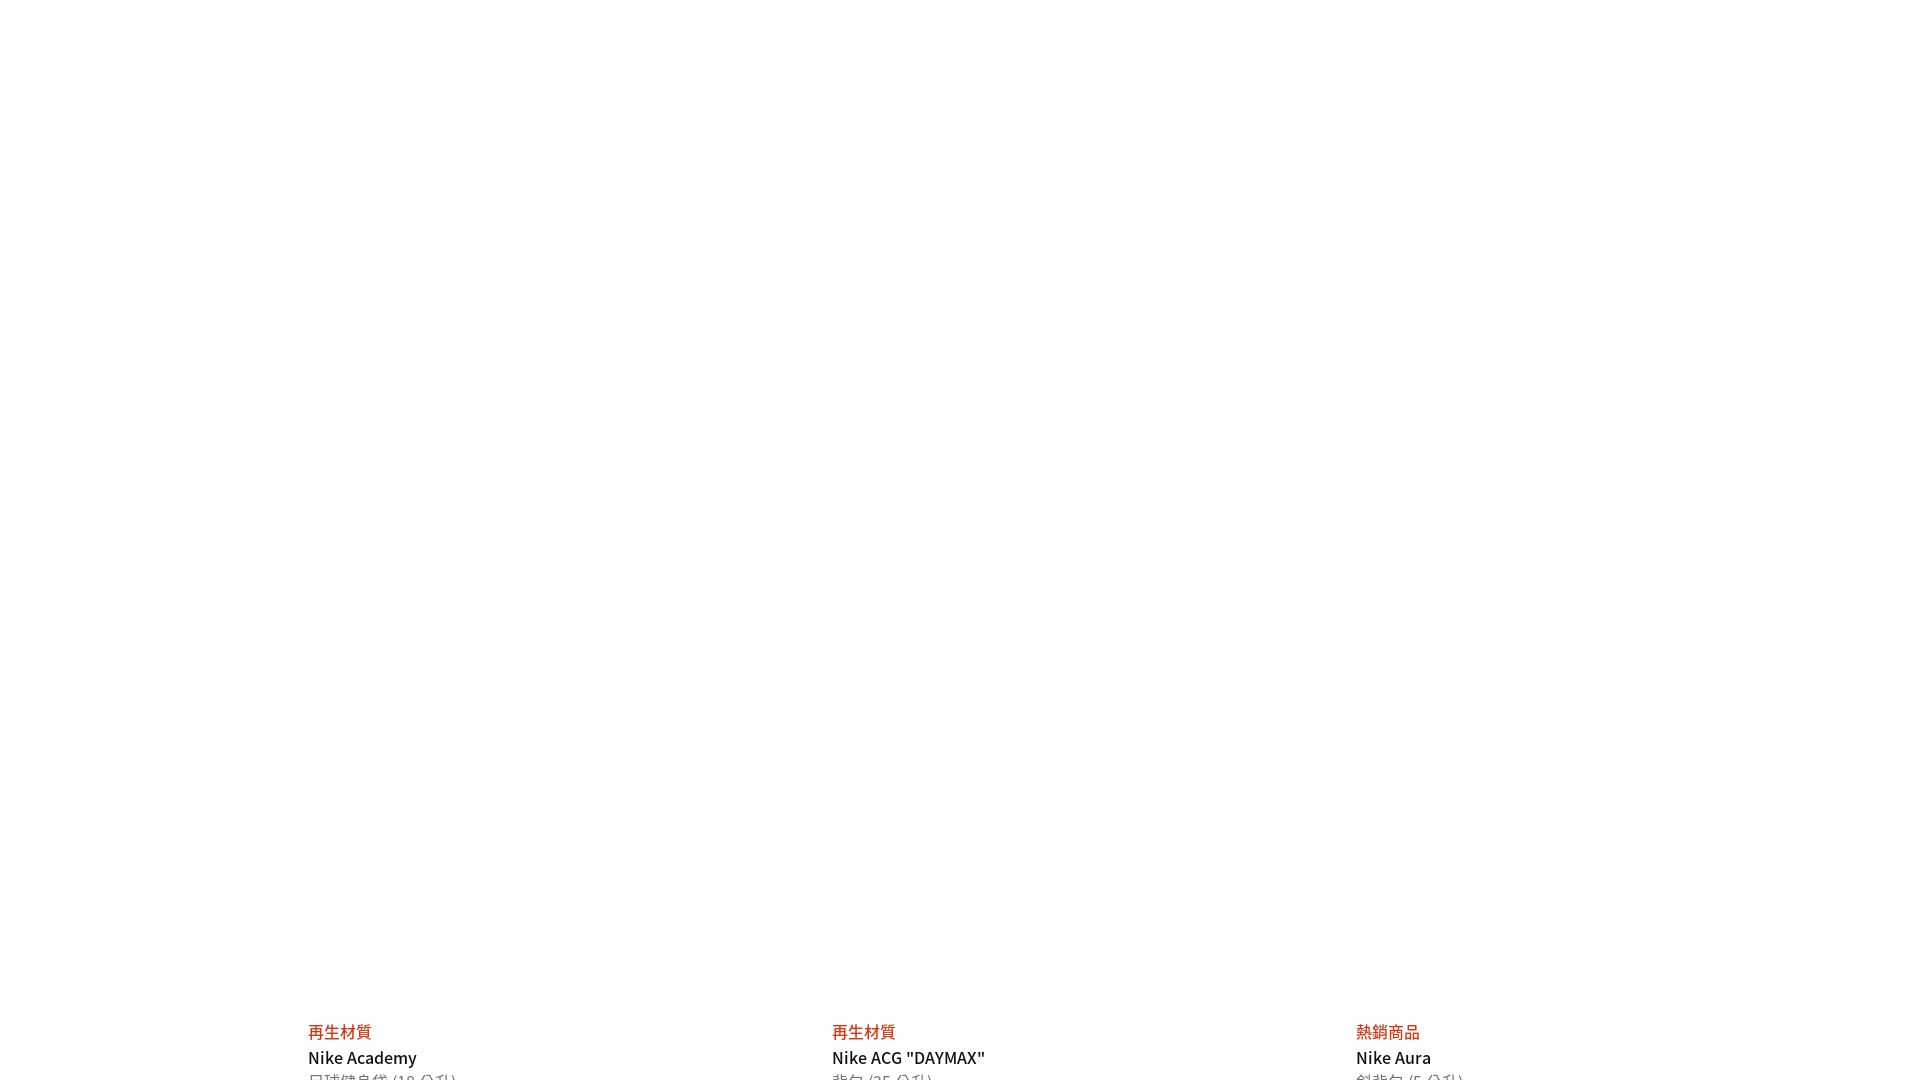

No loader present or timeout occurred
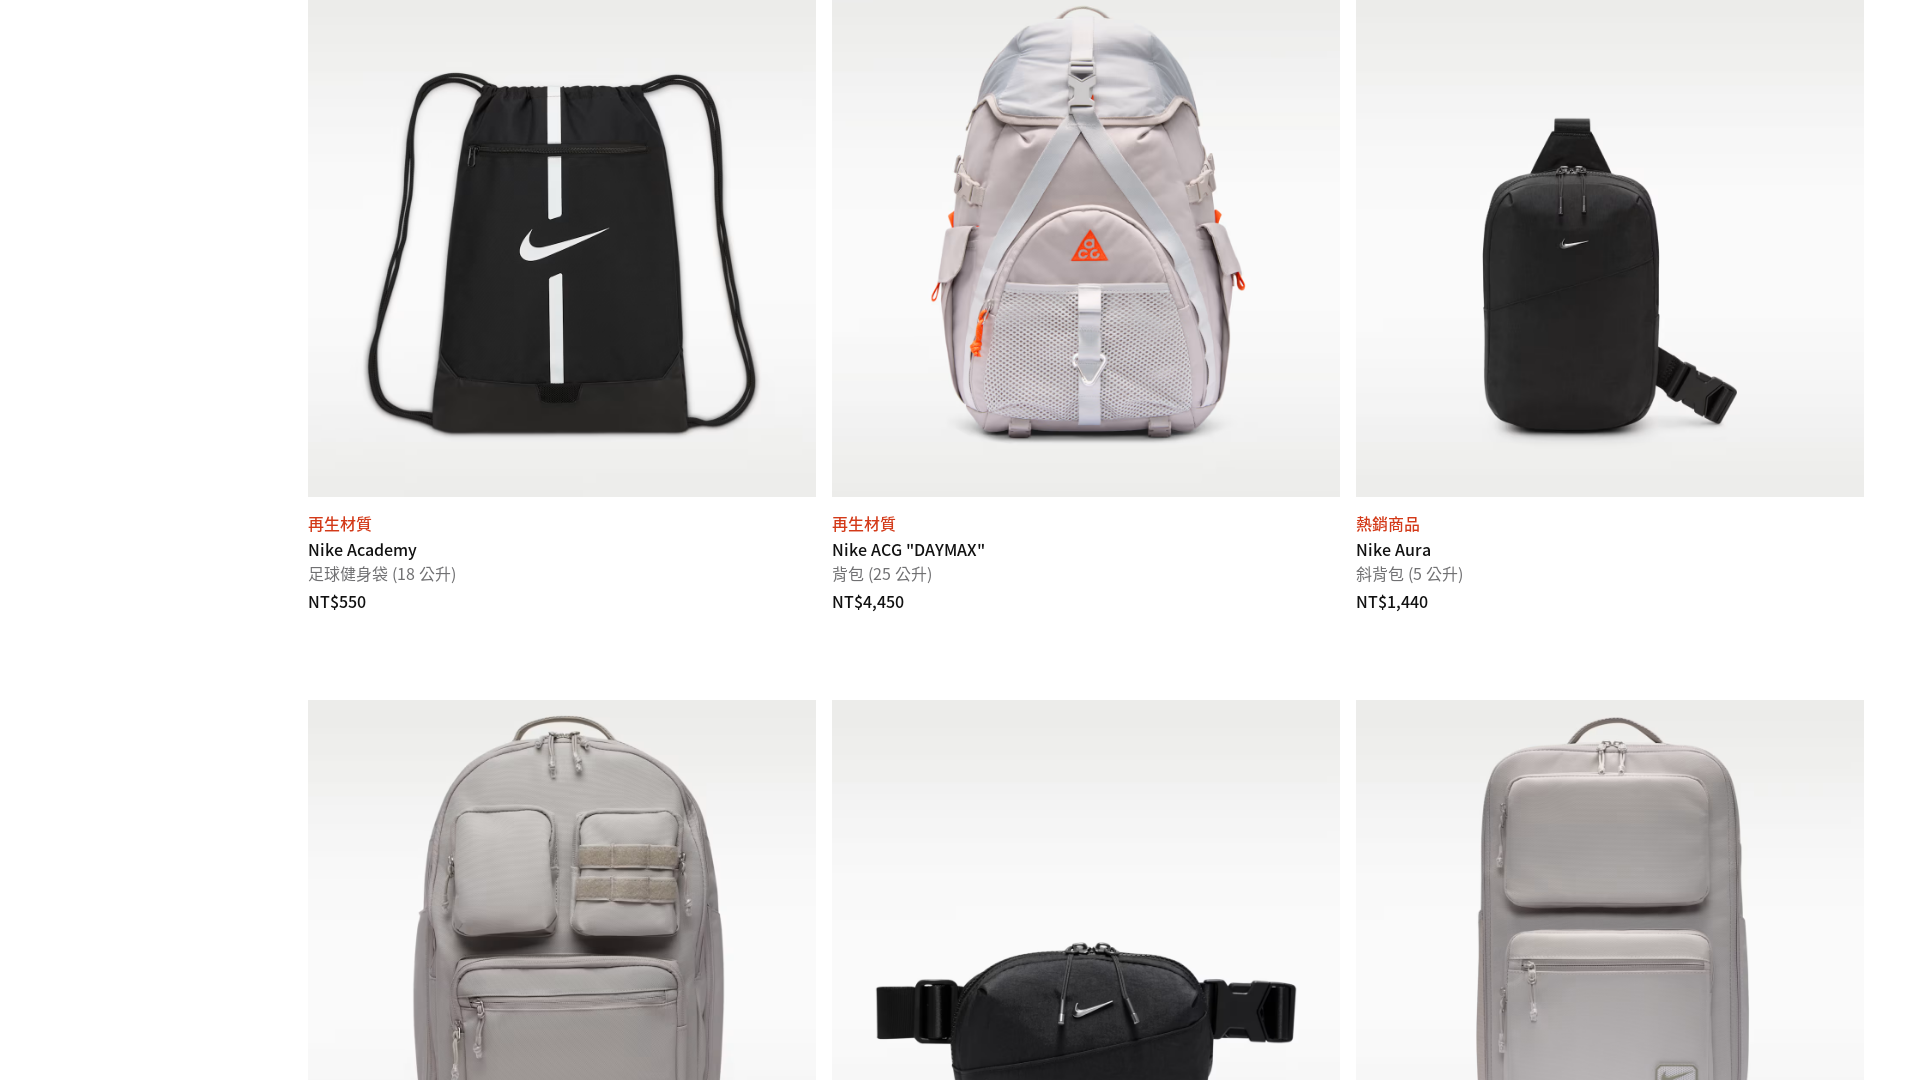

Waited 1 second for new products to render
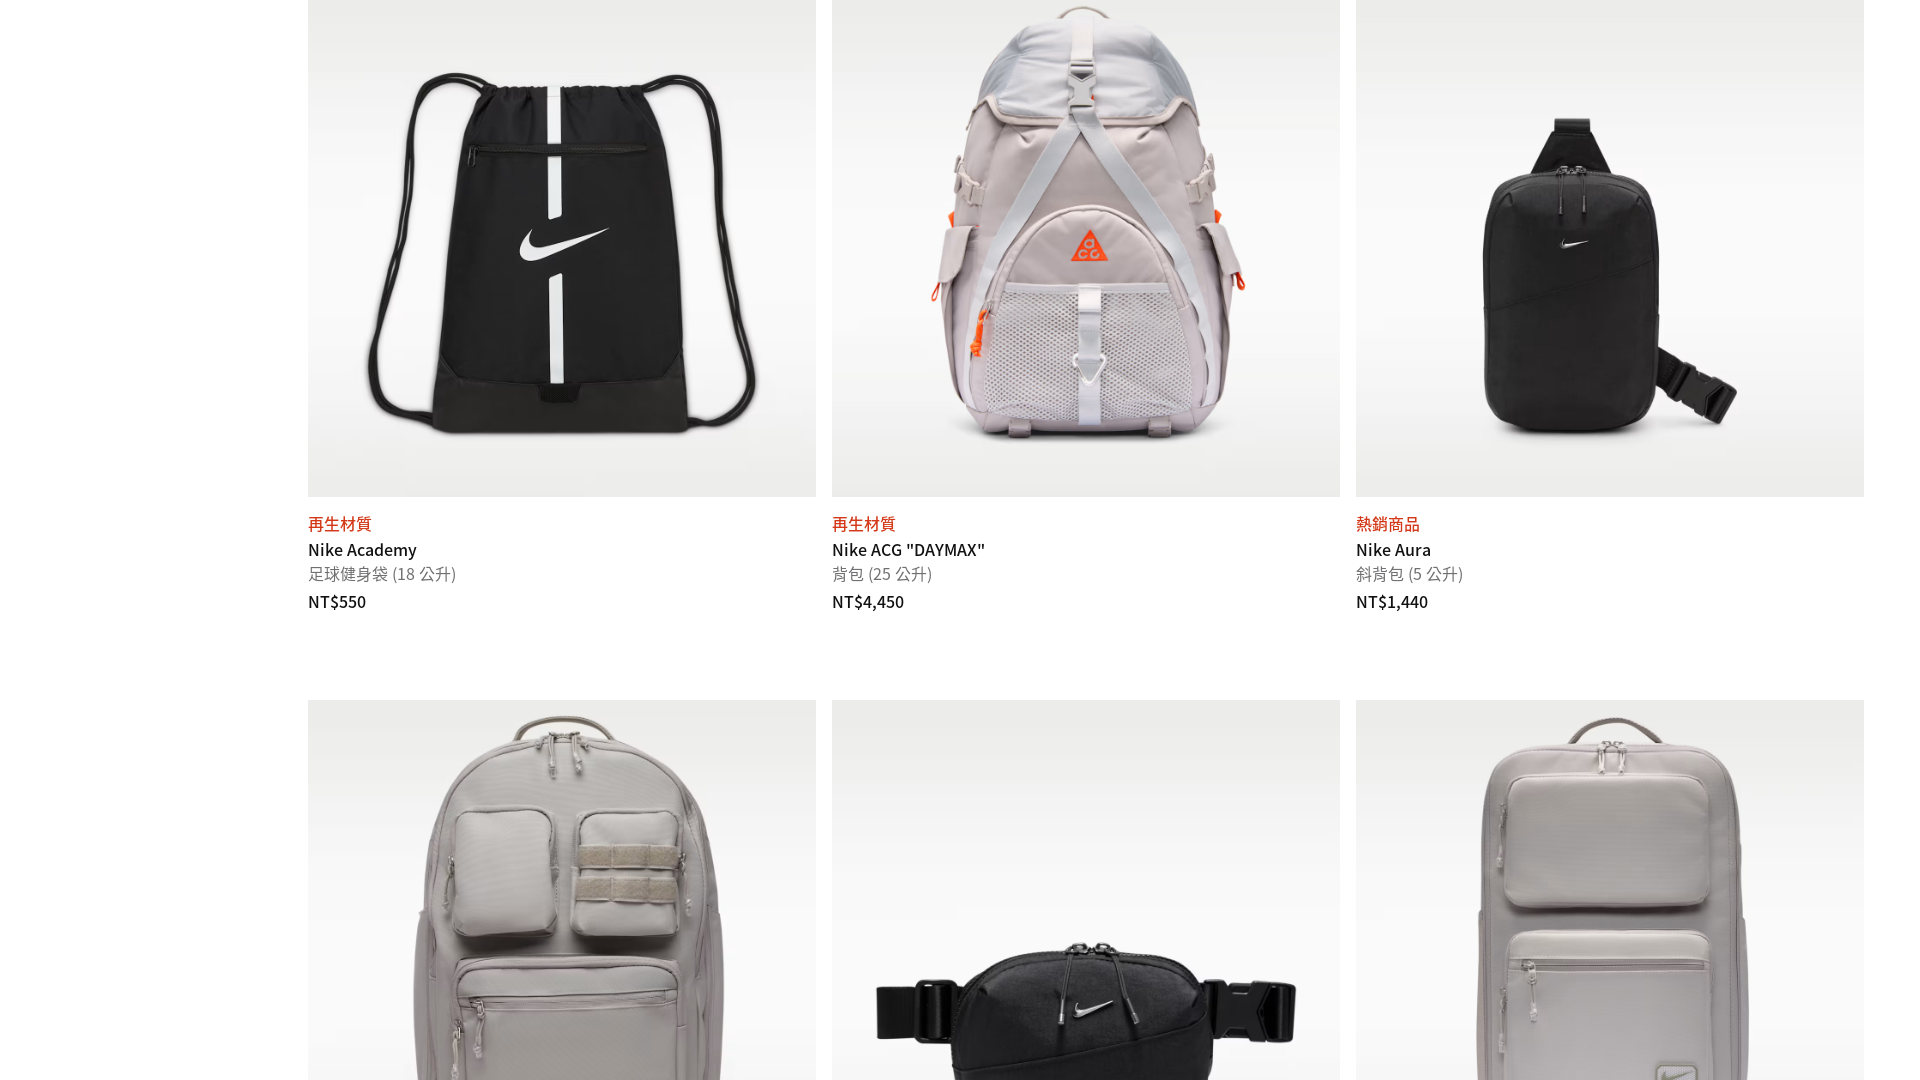

Counted 72 product cards on page
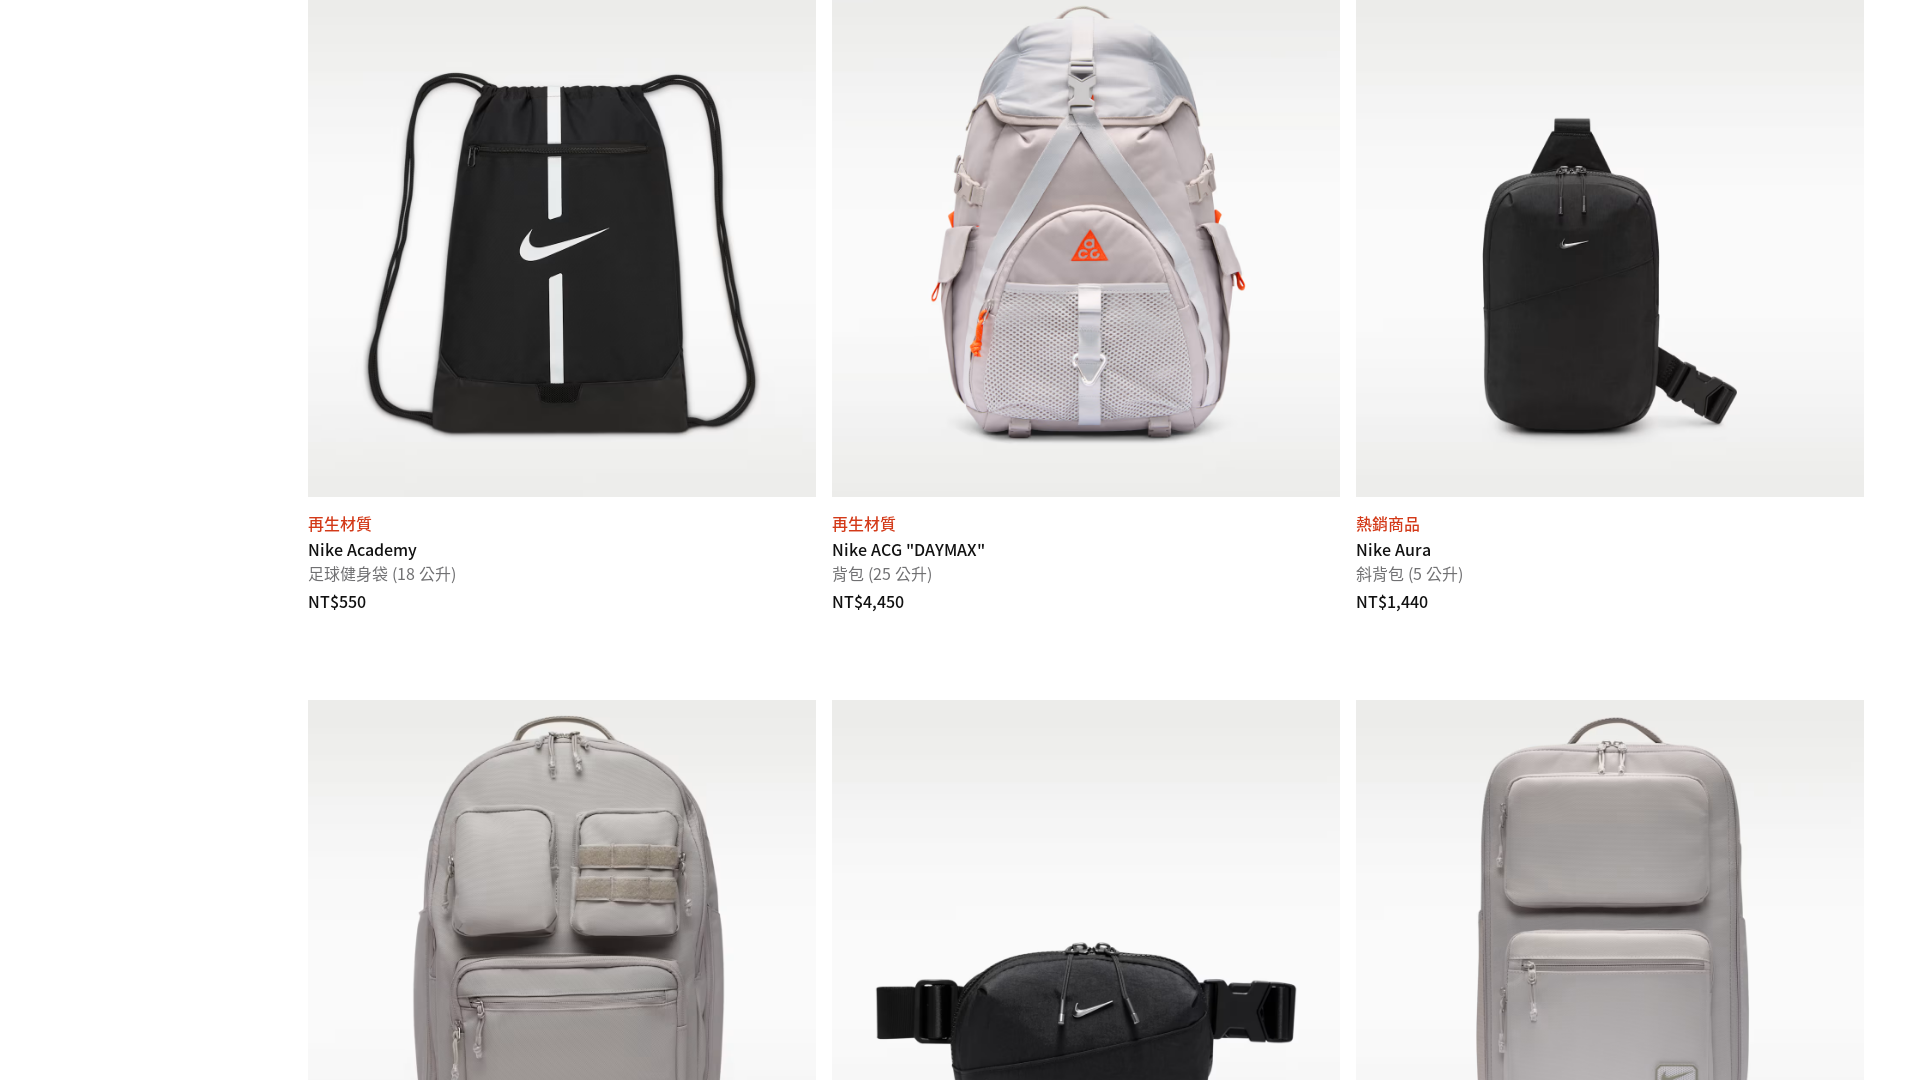

Scrolled down to trigger infinite scroll loading
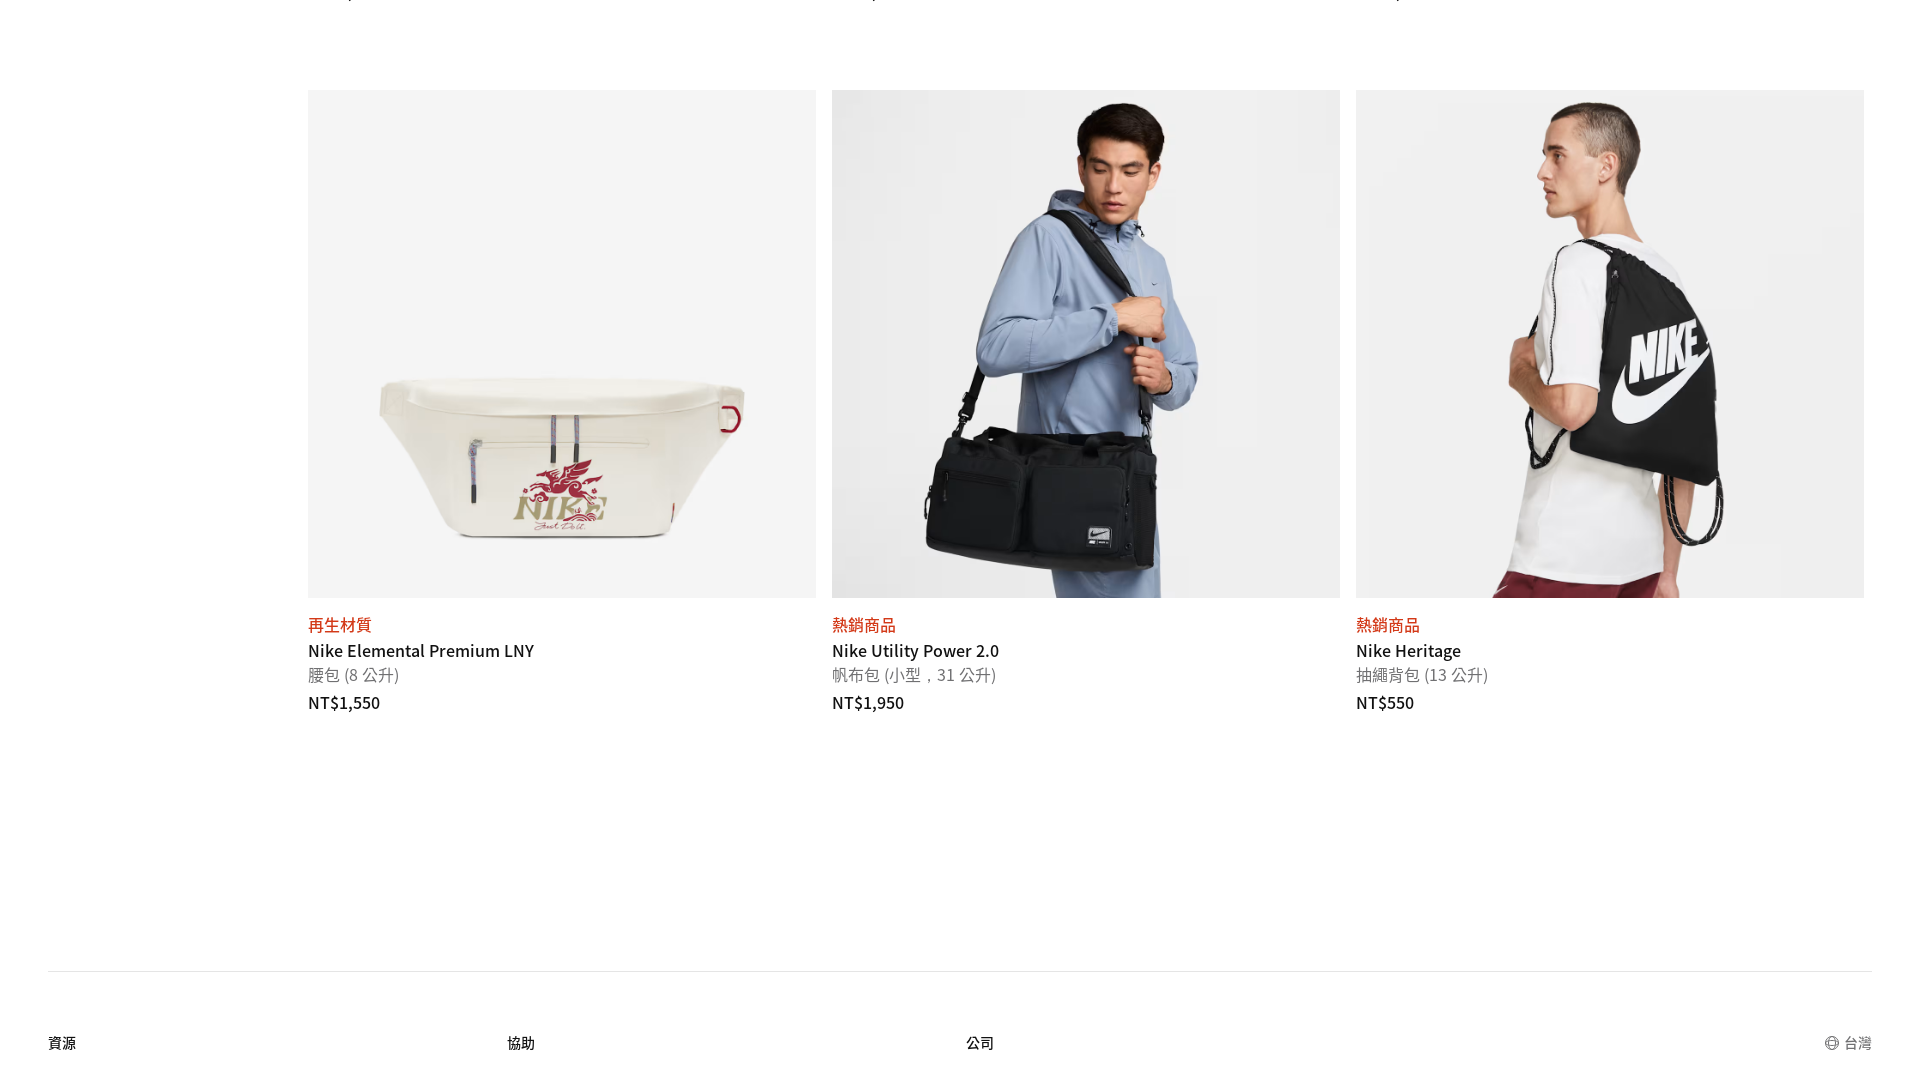

No loader present or timeout occurred
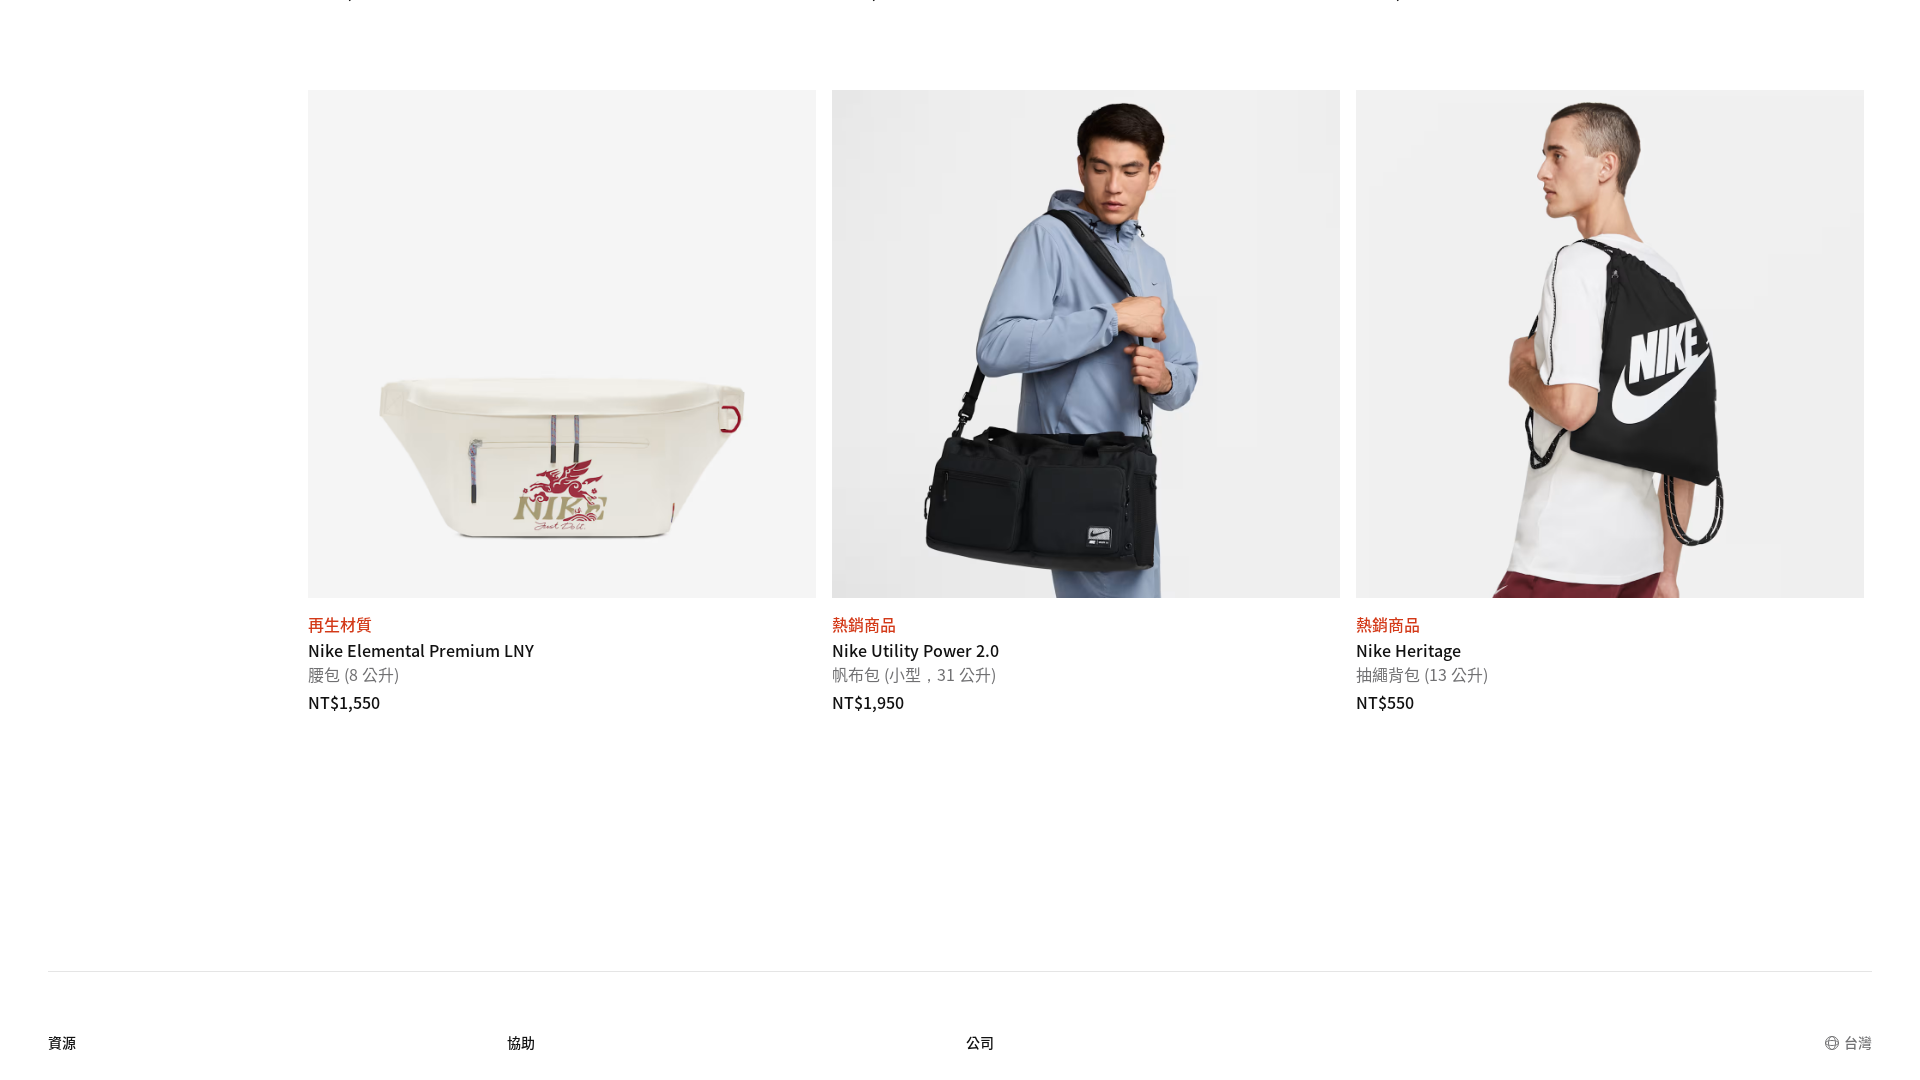

Waited 1 second for new products to render
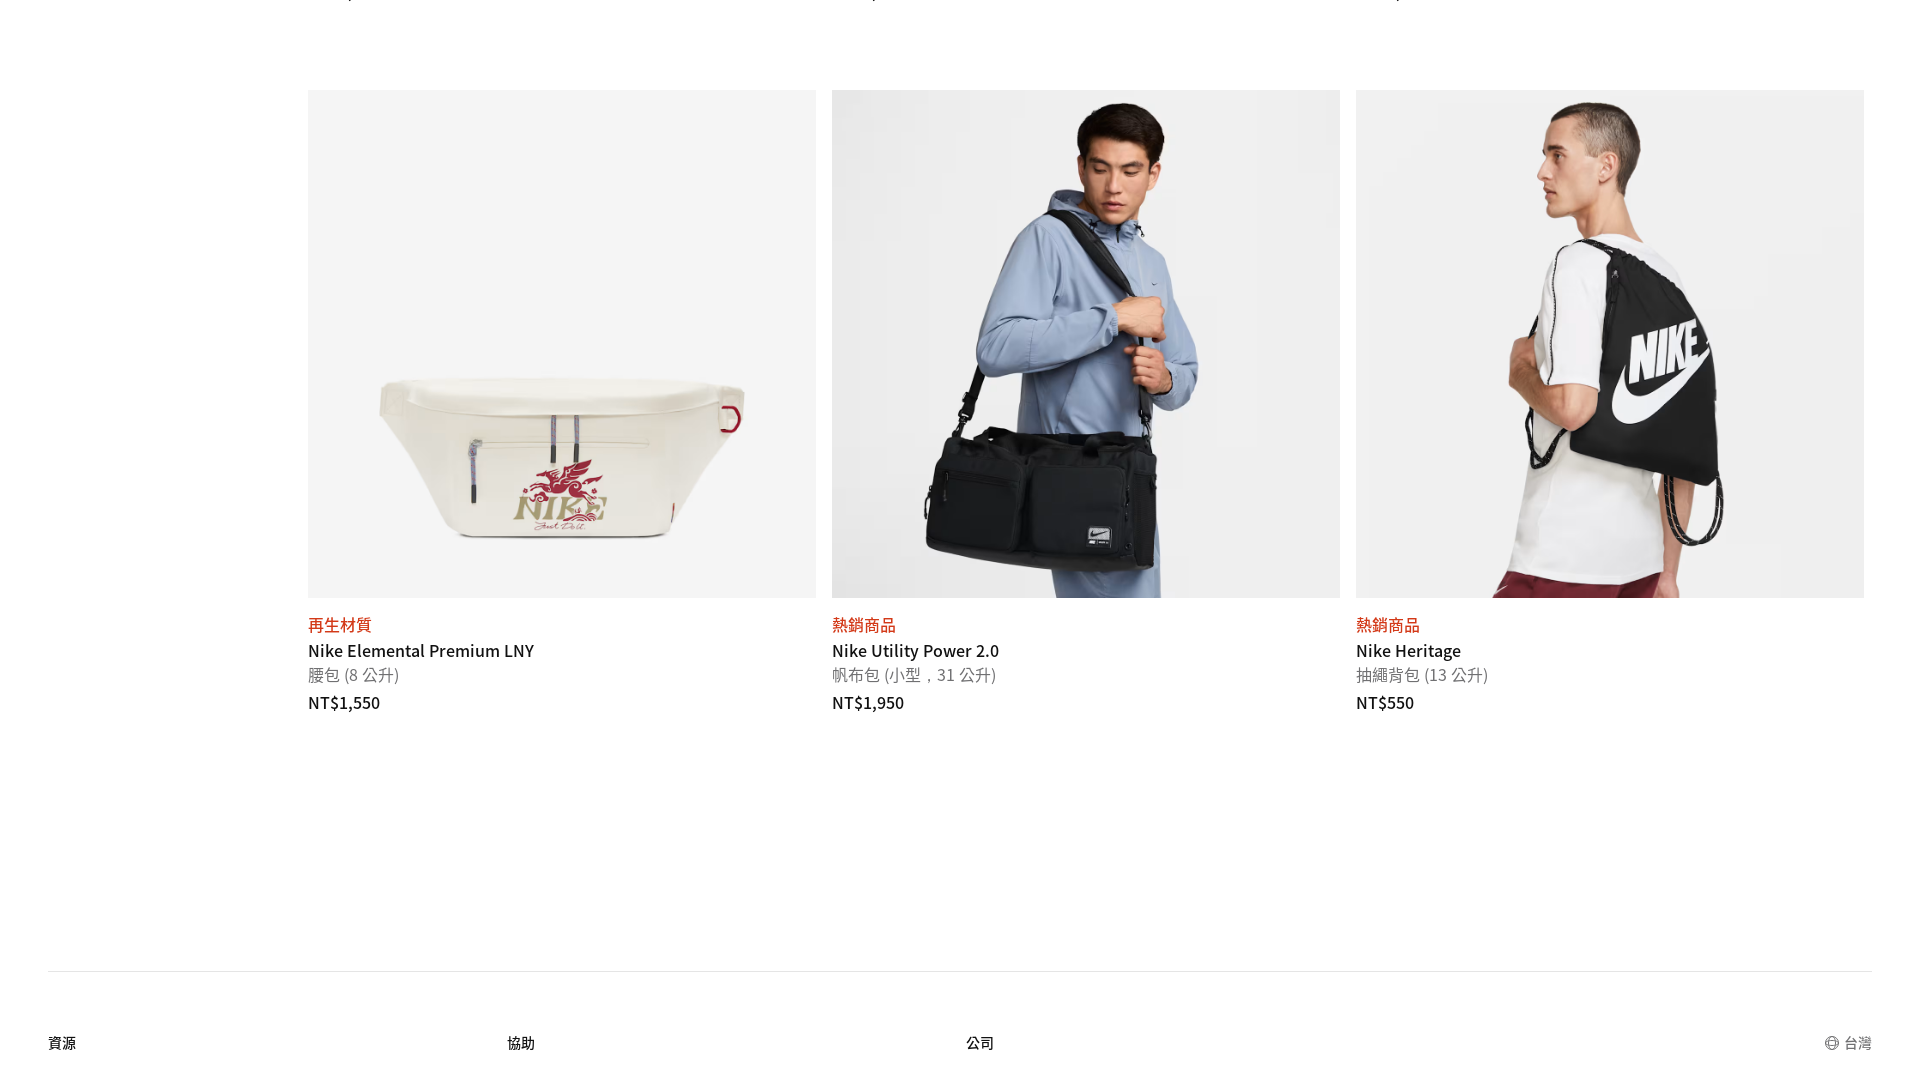

Counted 72 product cards on page
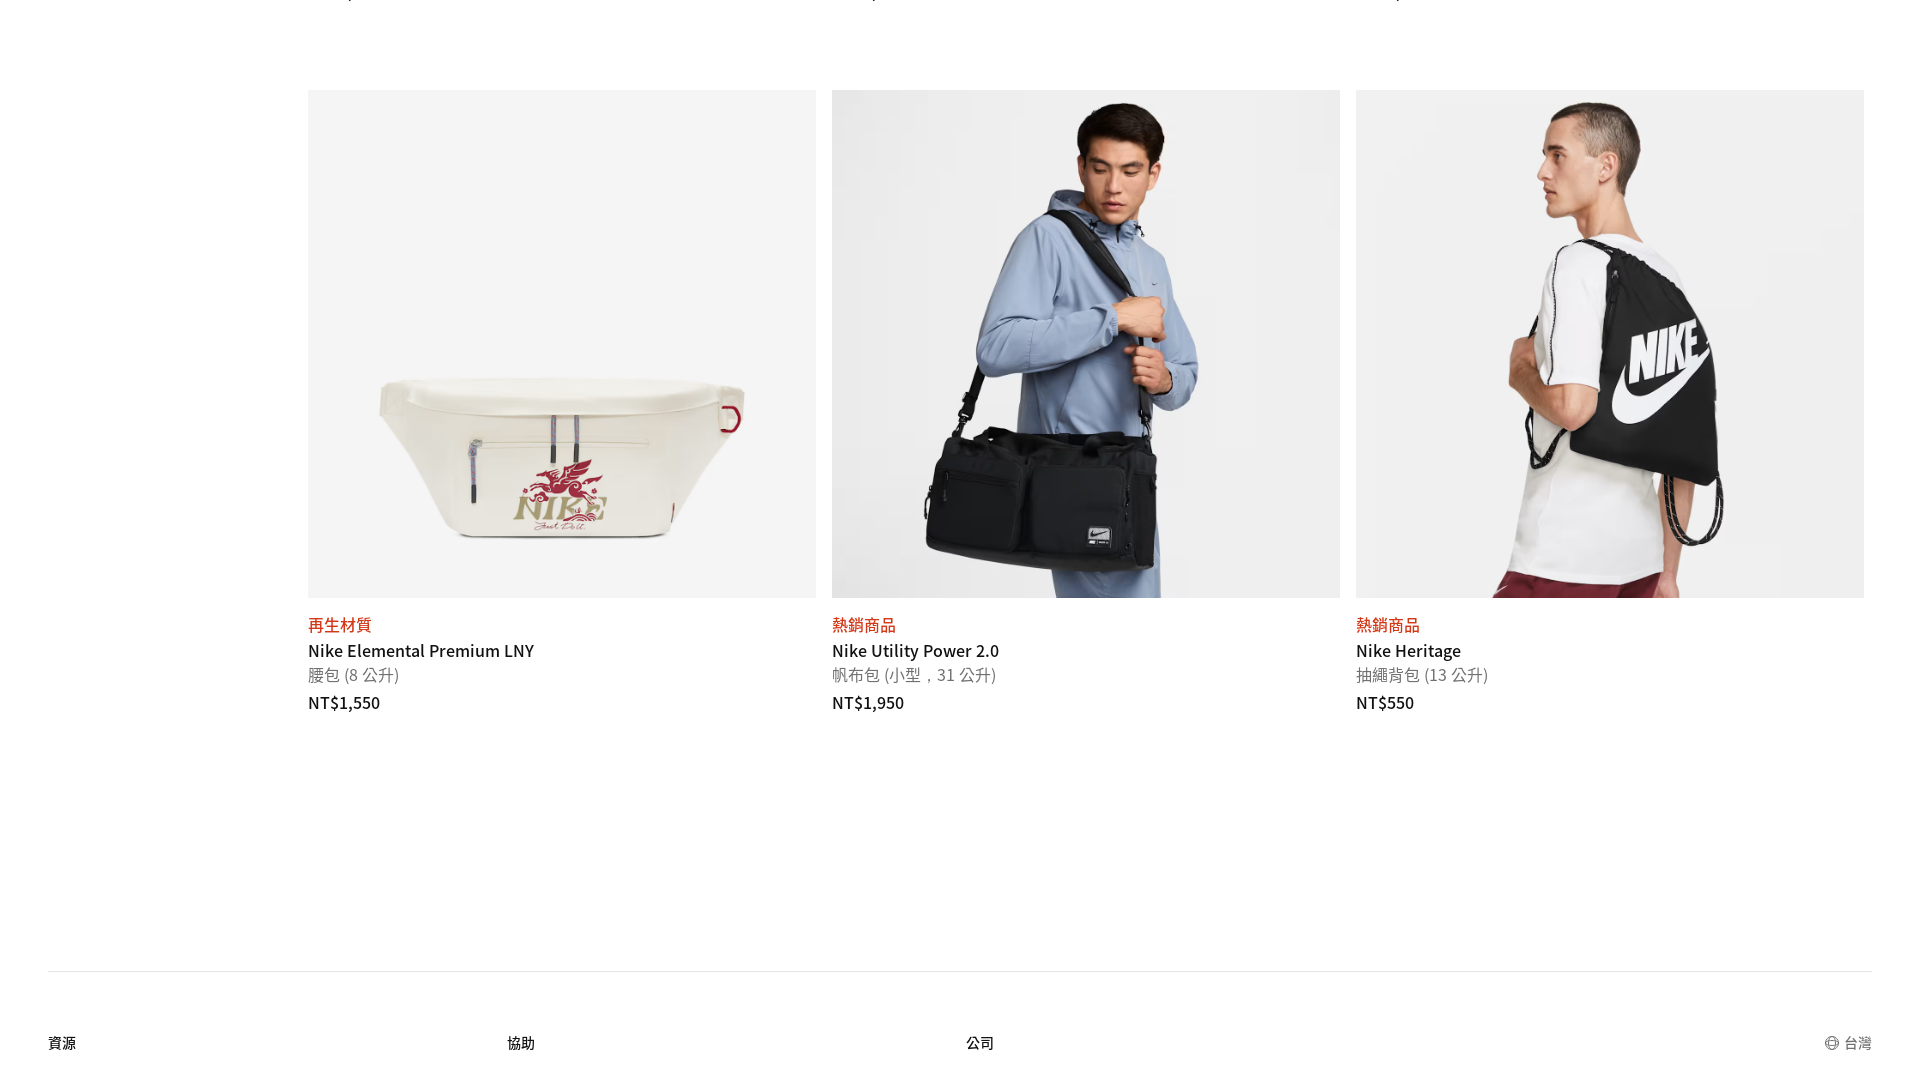

No new products loaded - infinite scroll complete
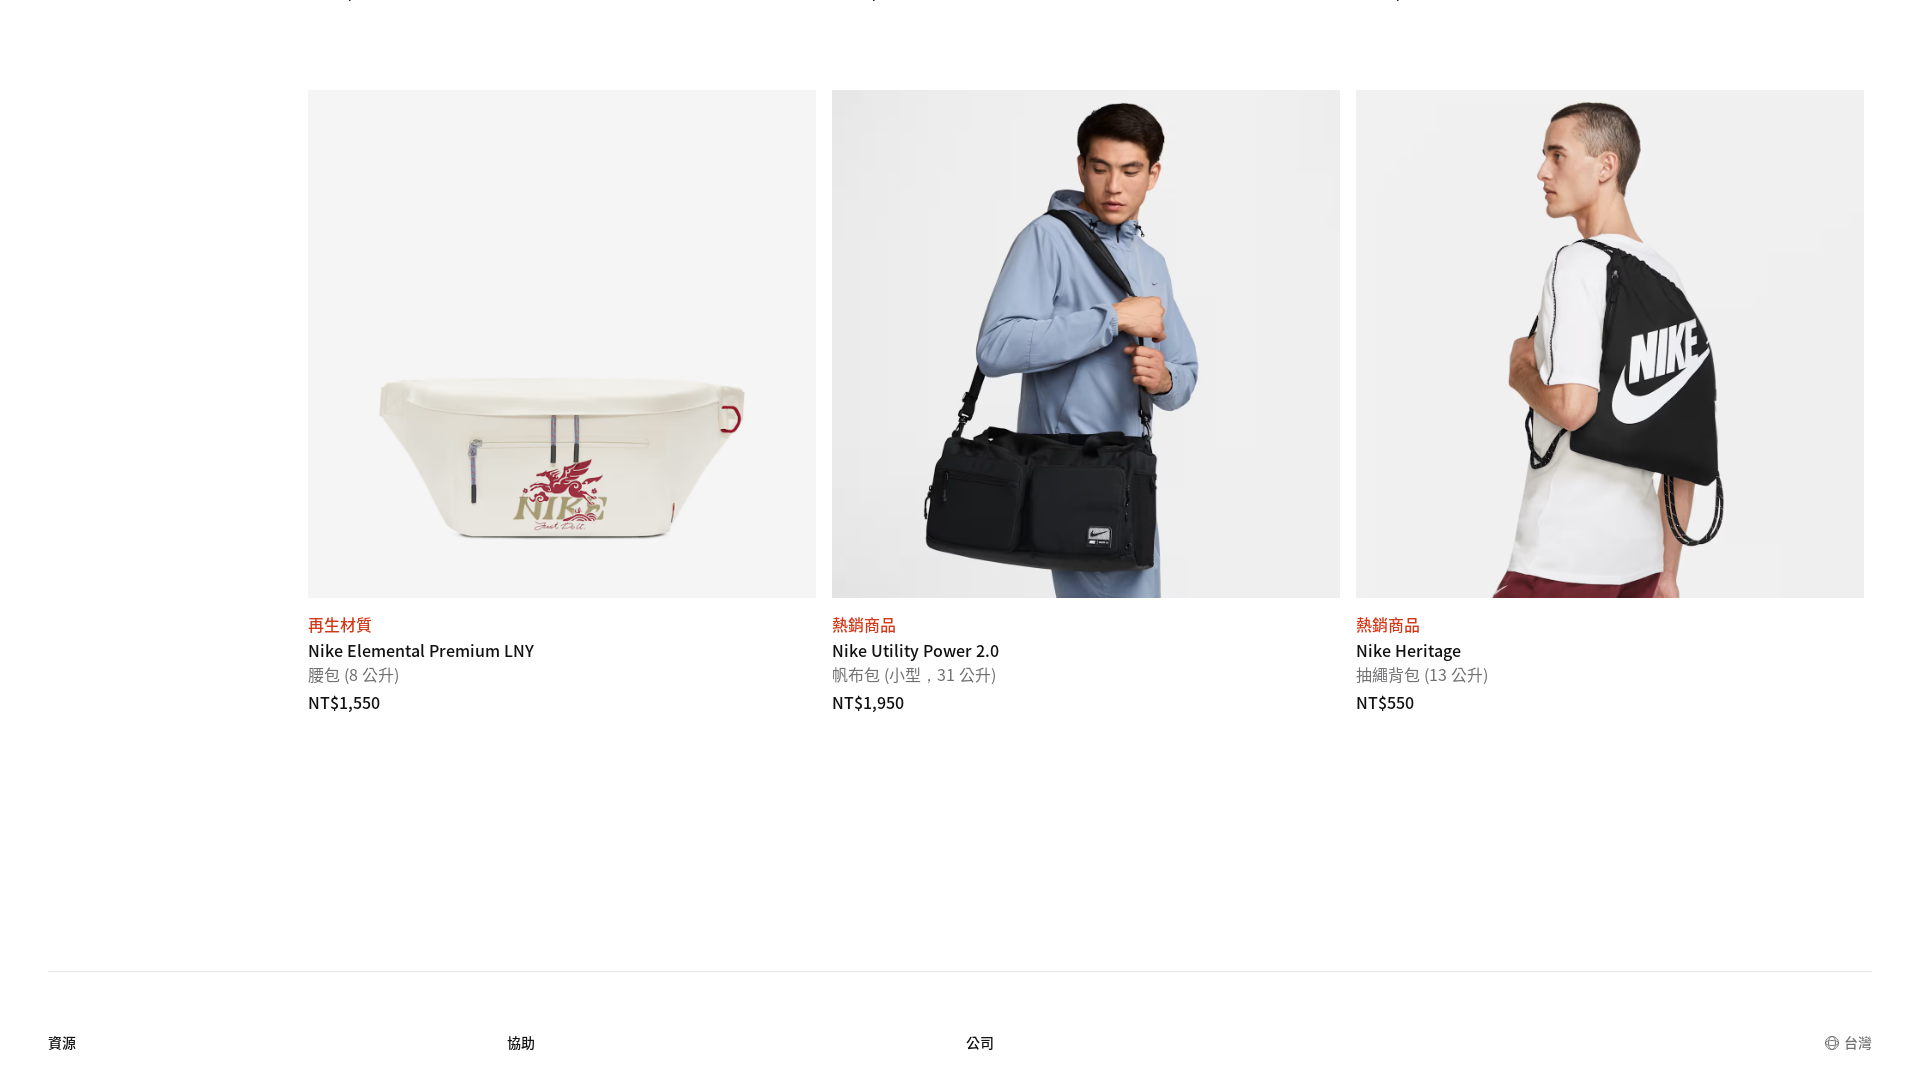

Product titles are visible
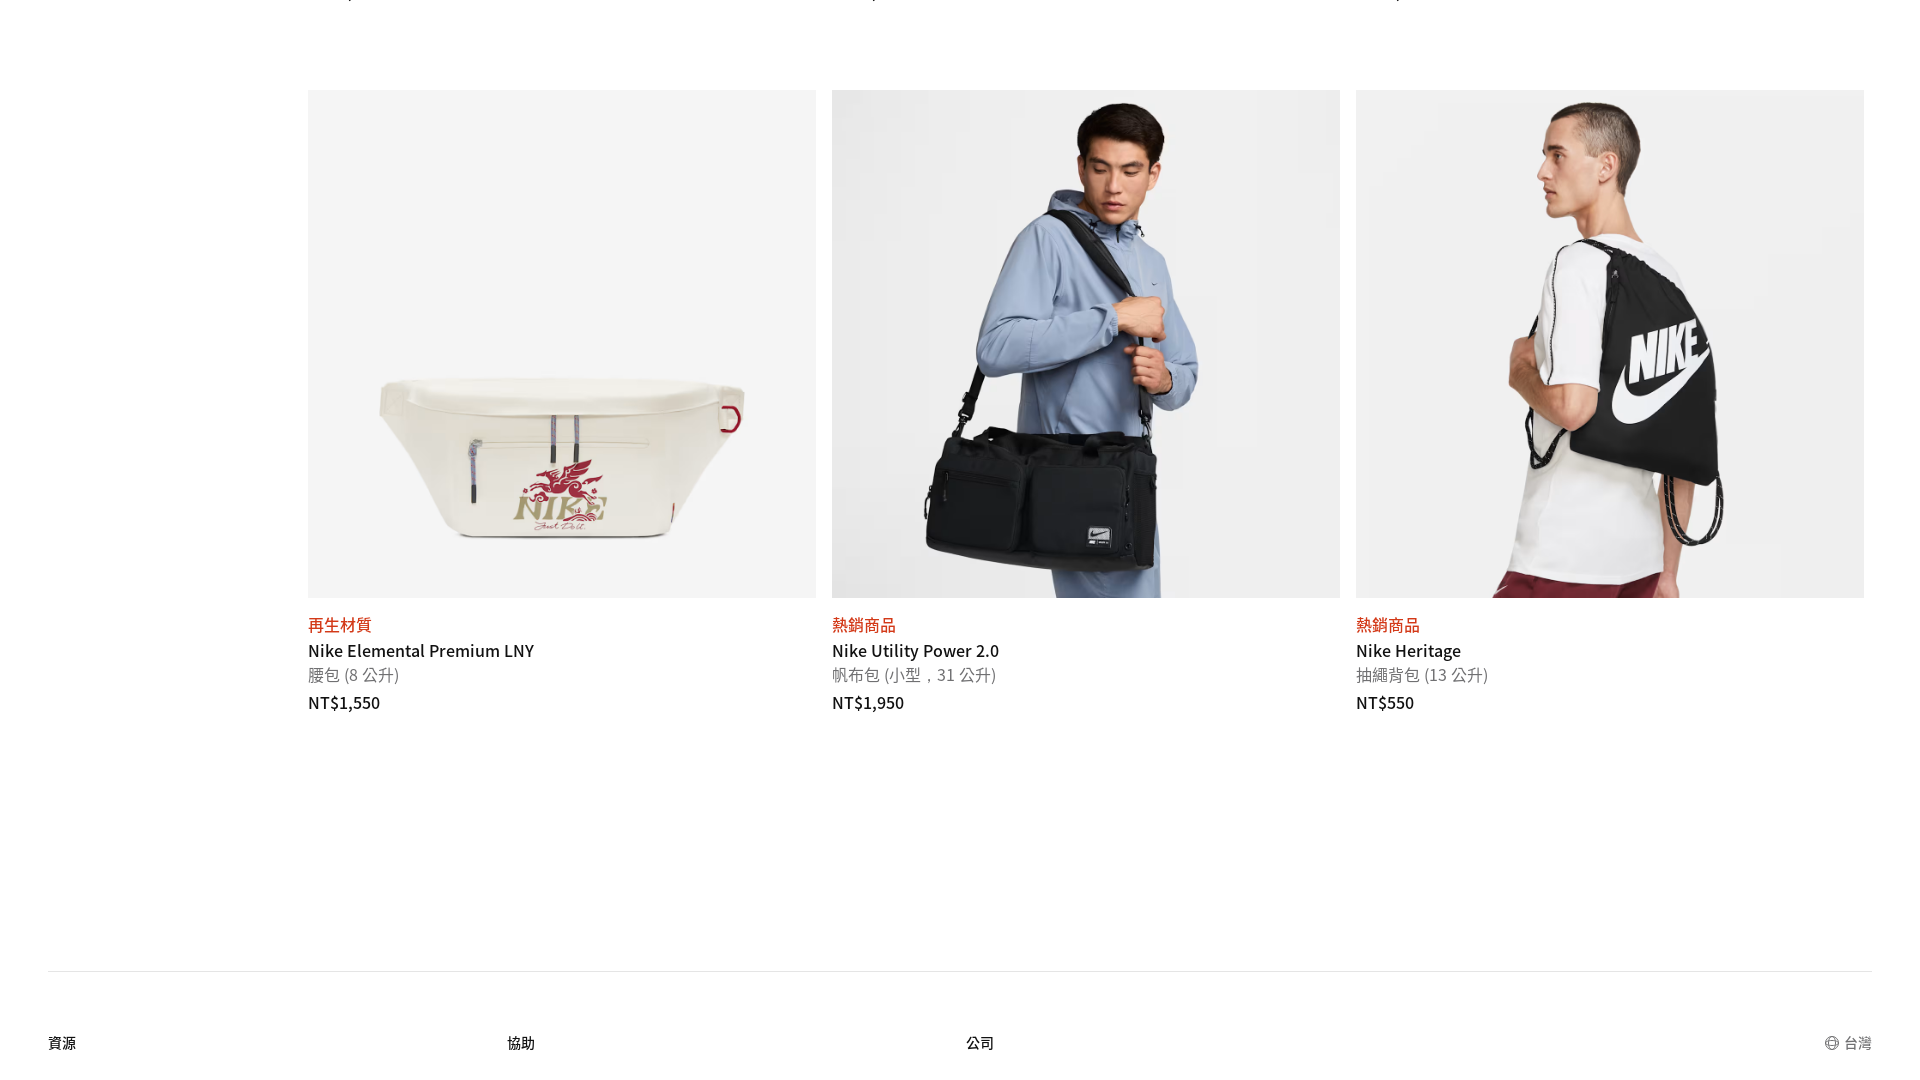

Product subtitles are visible
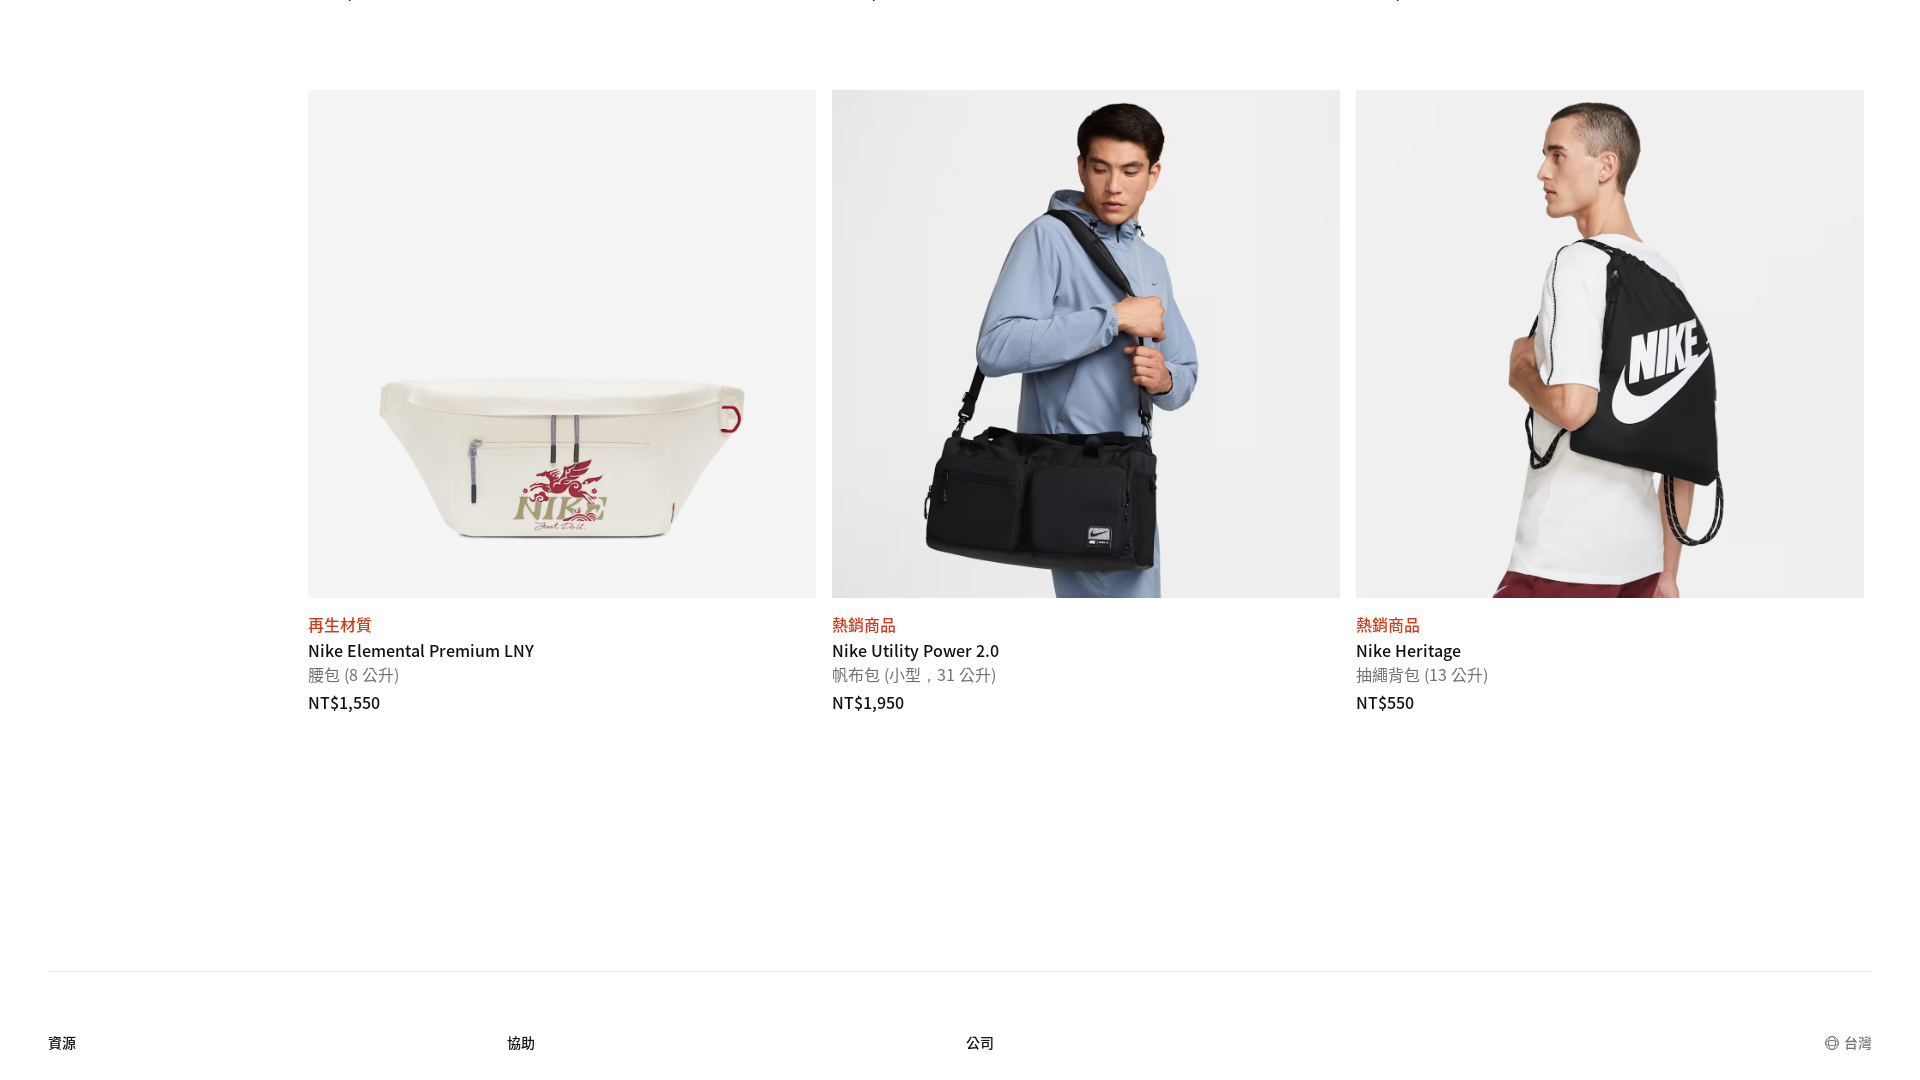

Product prices are visible
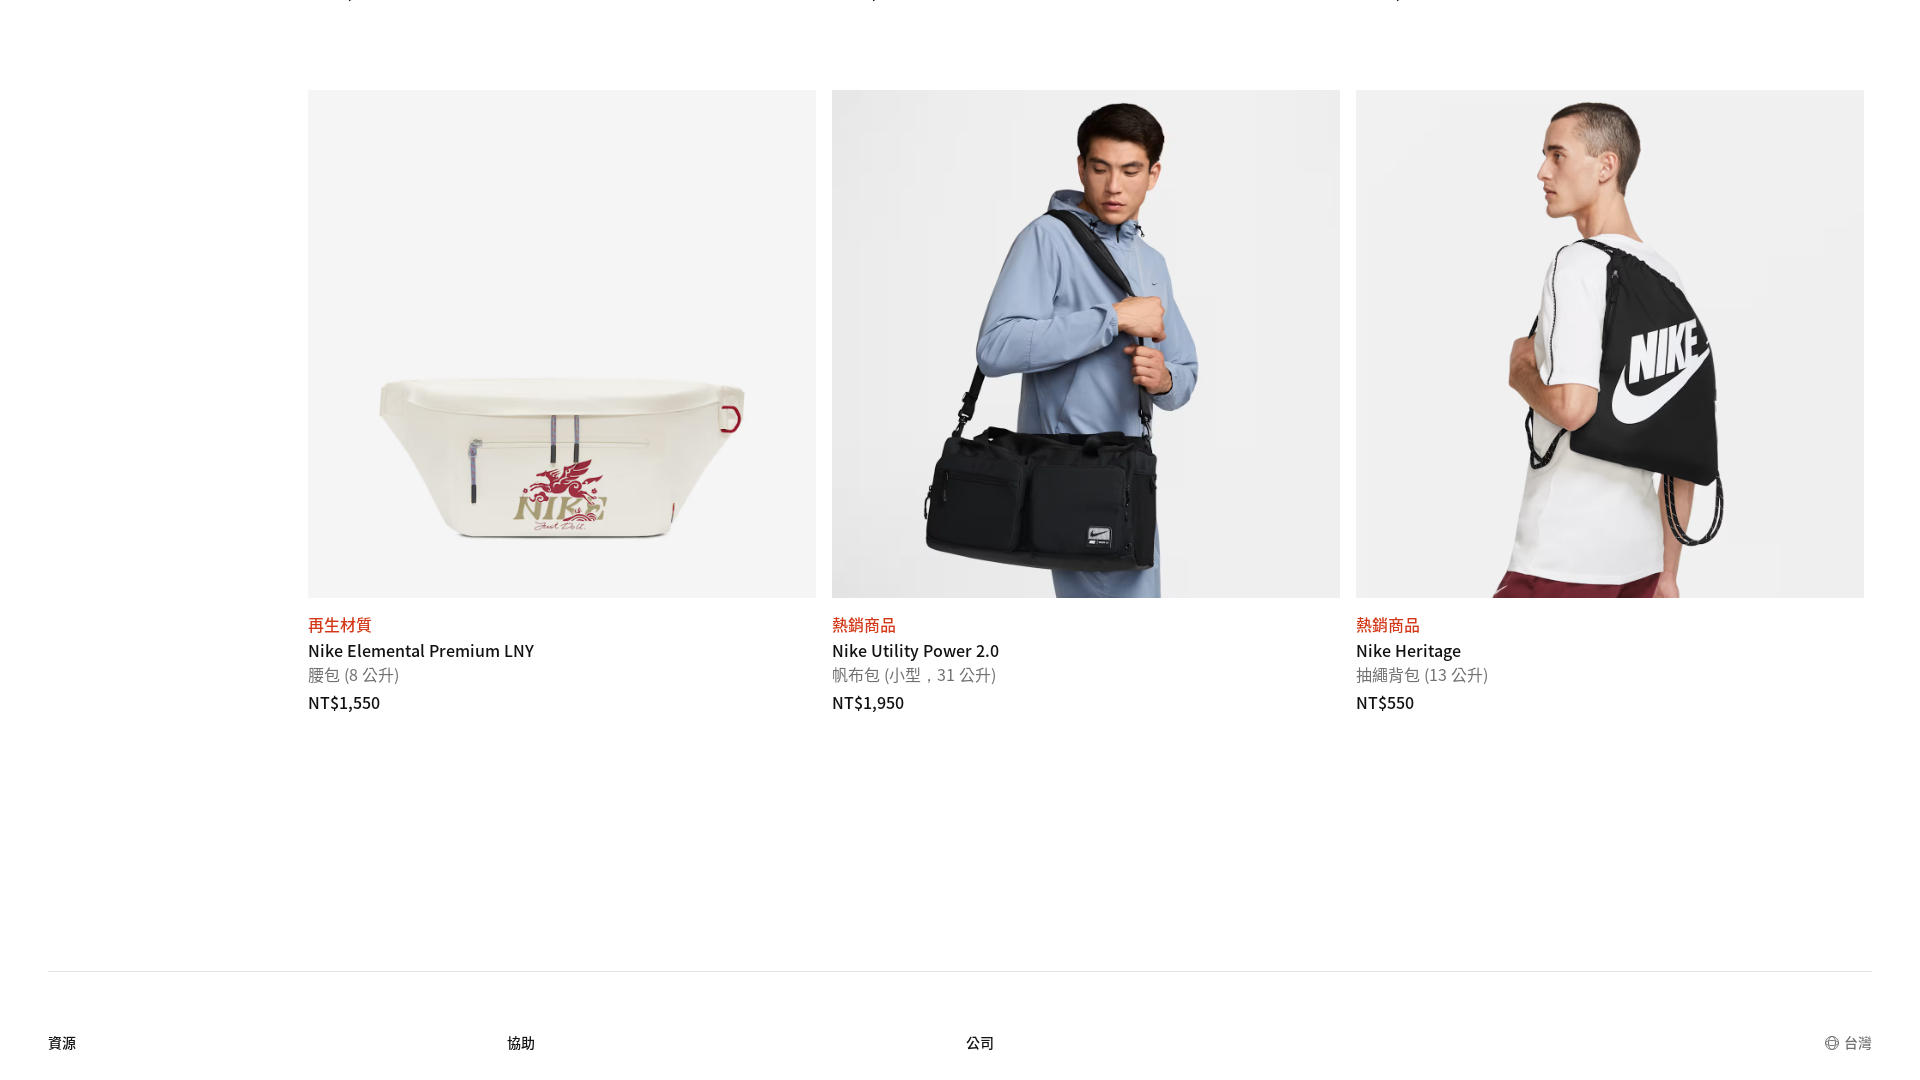

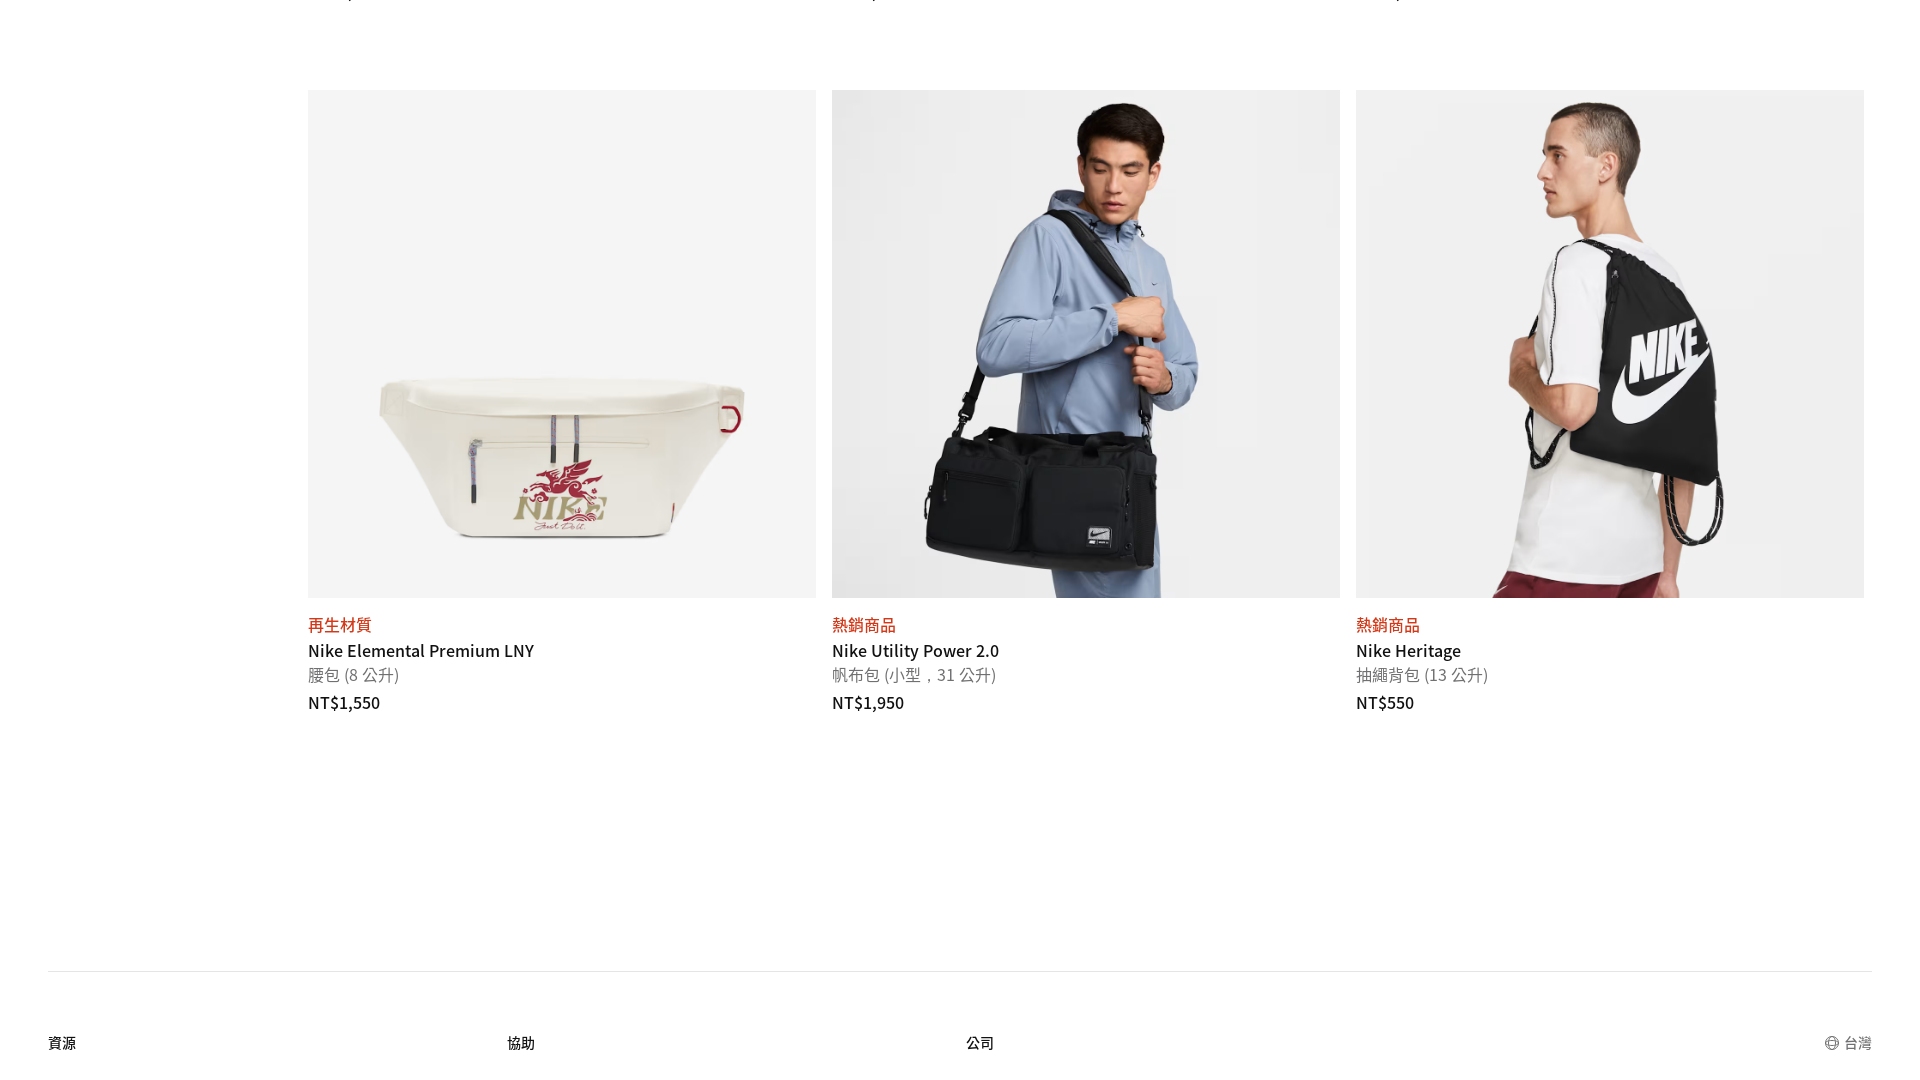